Tests drag and drop functionality by dragging an element to a drop target

Starting URL: https://demoqa.com/droppable

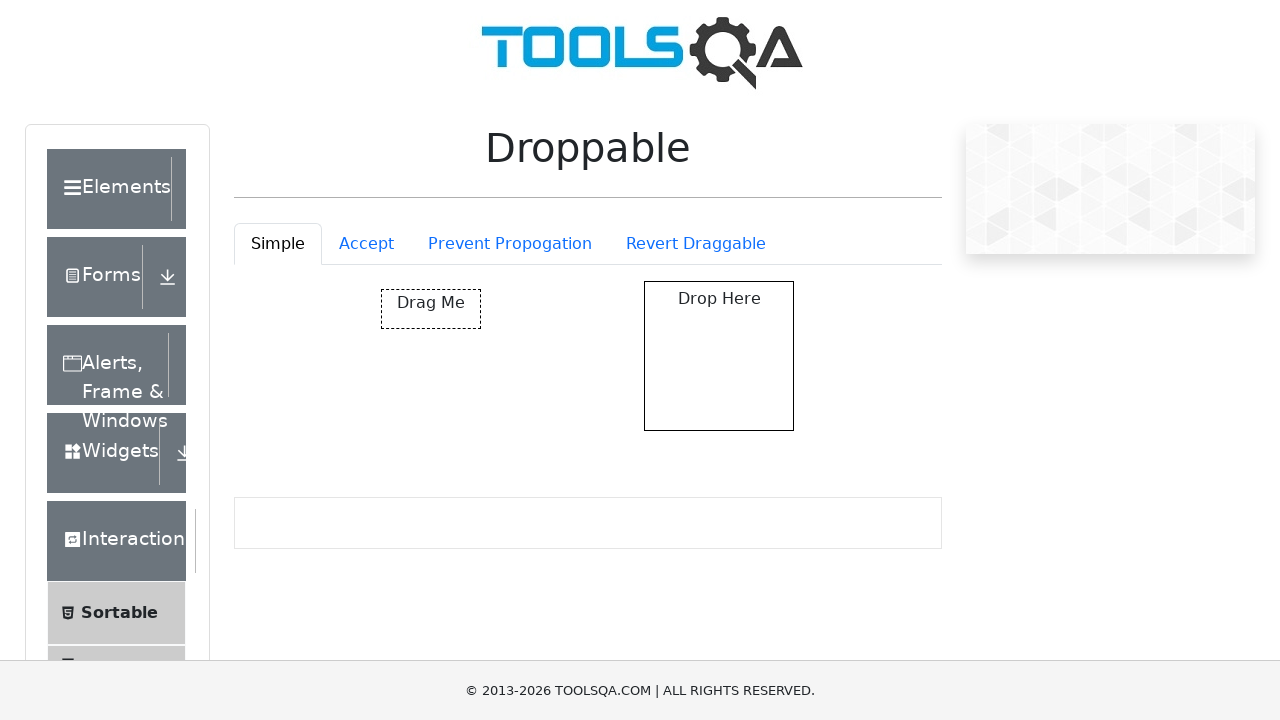

Waited for draggable element to load
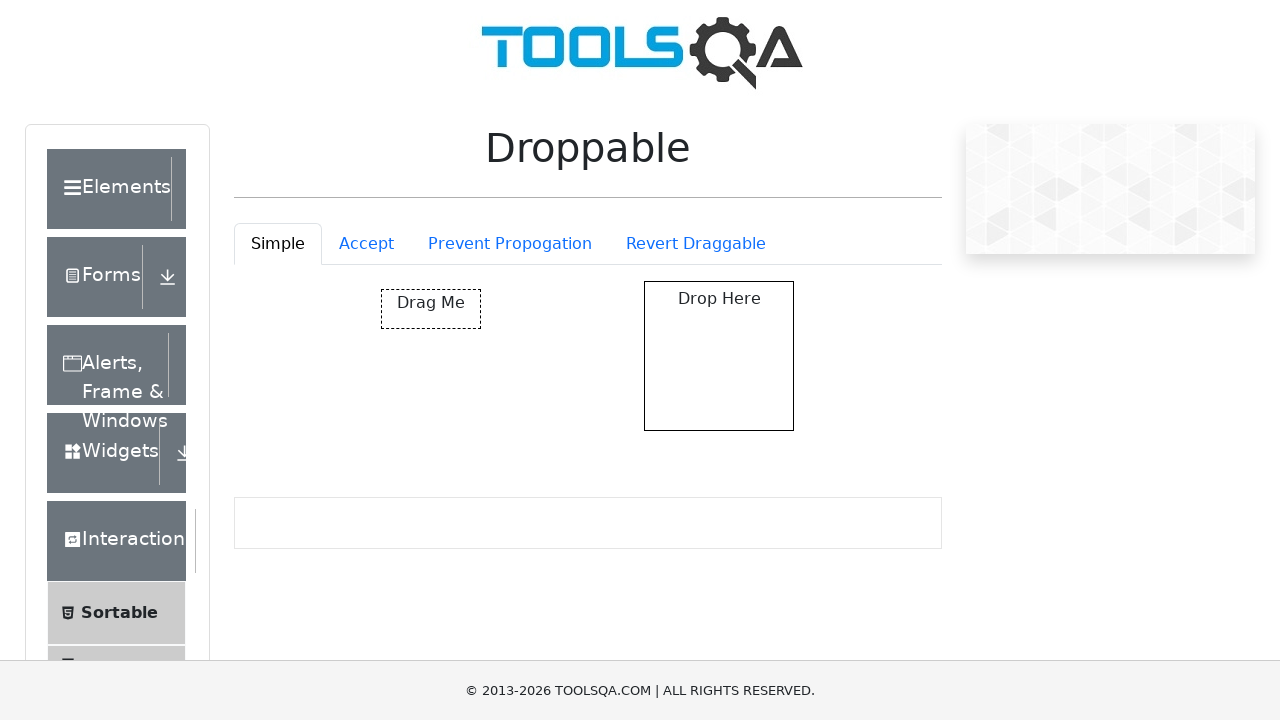

Waited for droppable target element to load
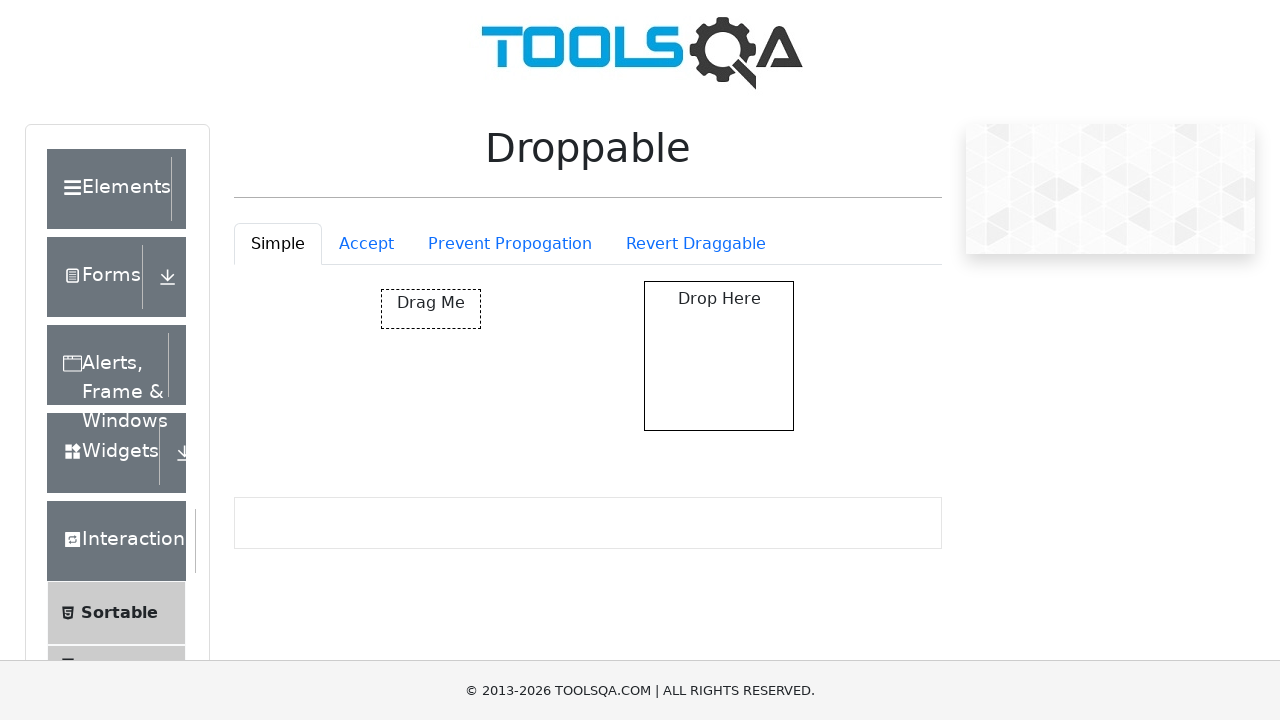

Dragged element from #draggable to #droppable target at (719, 356)
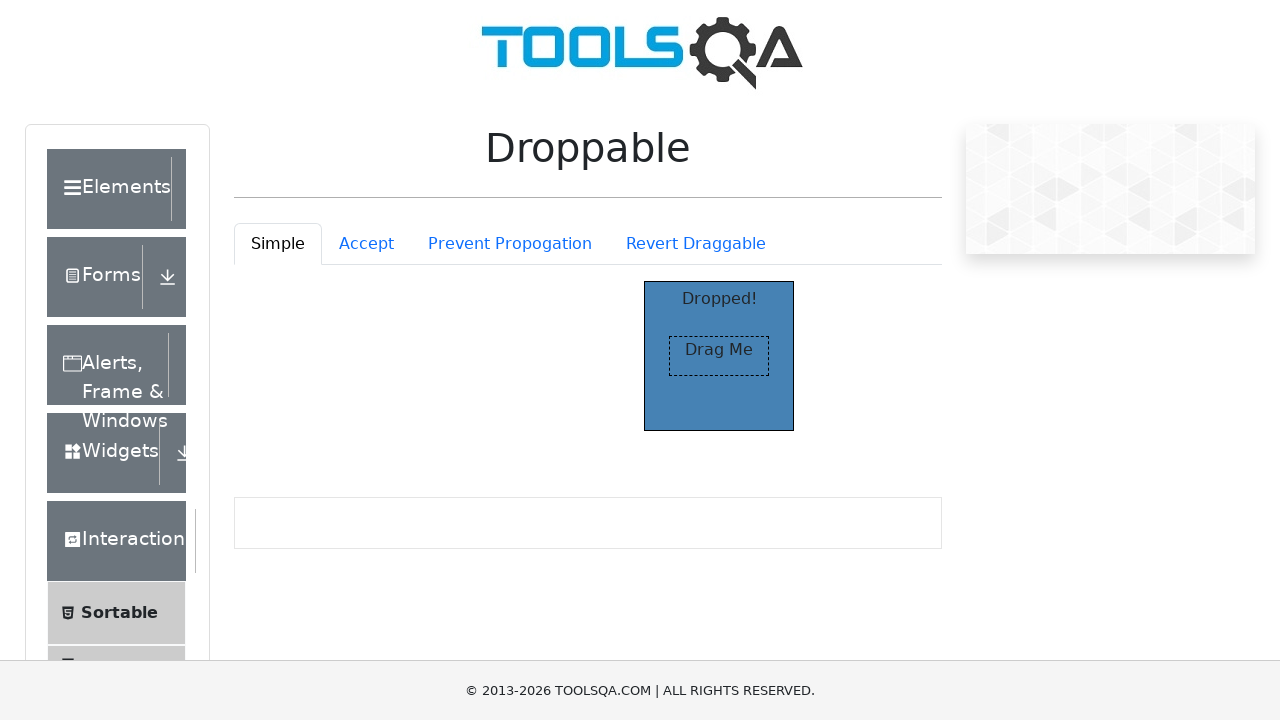

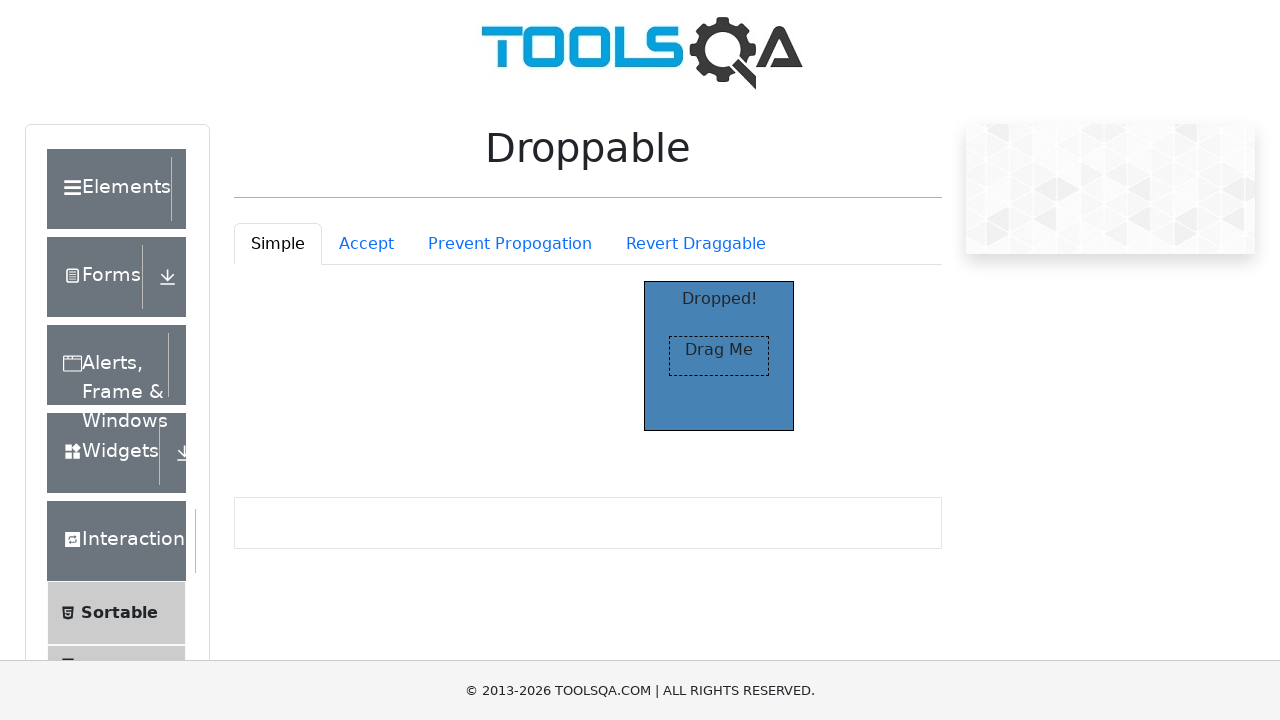